Tests basic alert handling by clicking a button that triggers an alert and dismissing it

Starting URL: https://demoqa.com/alerts

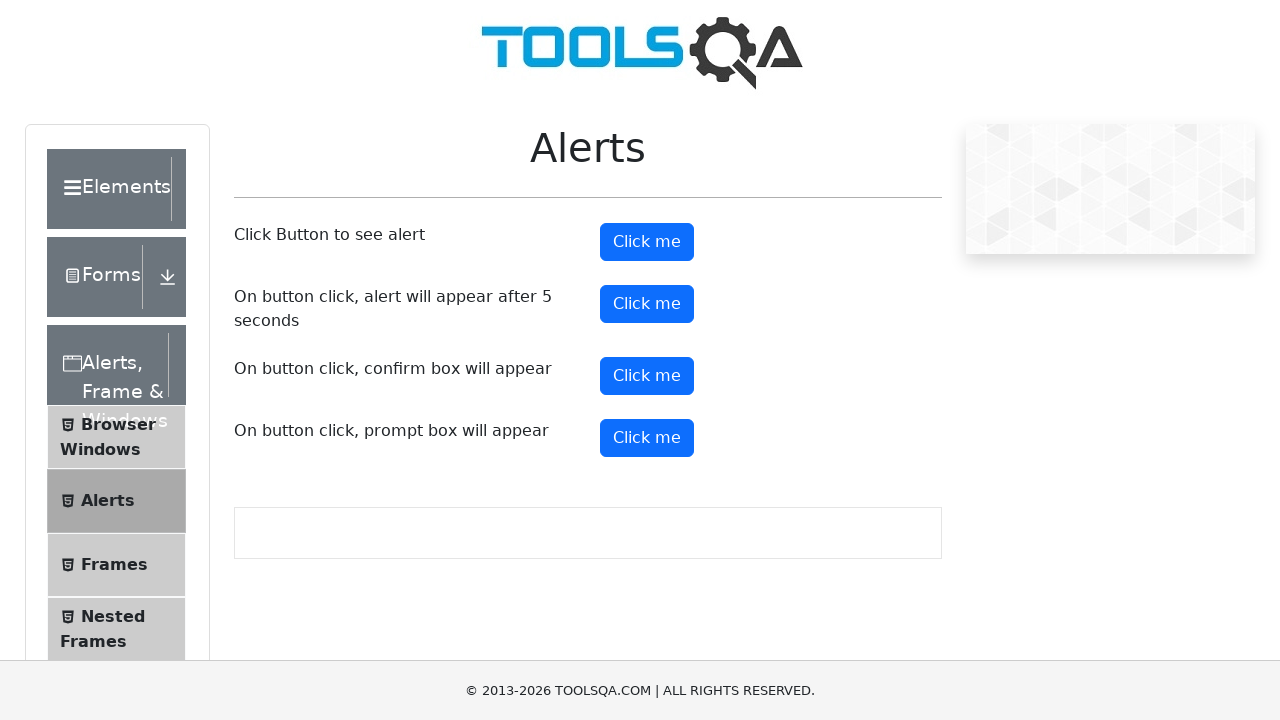

Set up dialog handler to dismiss alerts
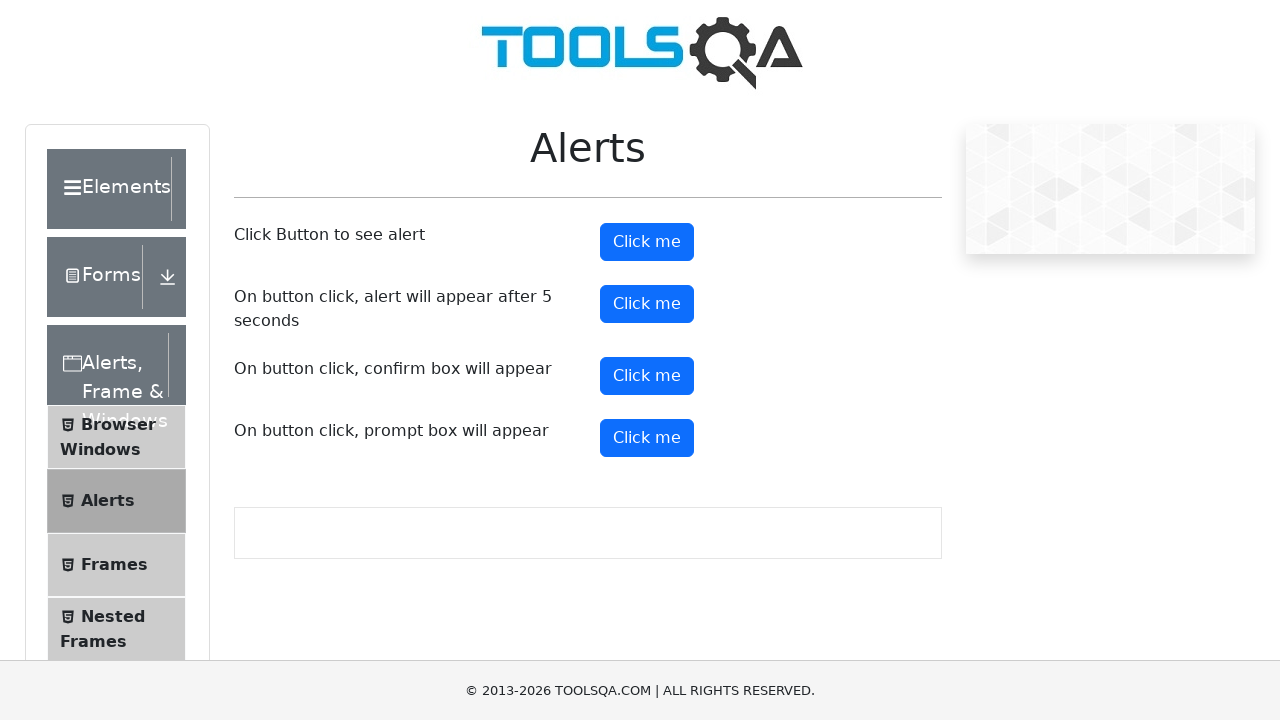

Clicked alert button to trigger alert at (647, 242) on #alertButton
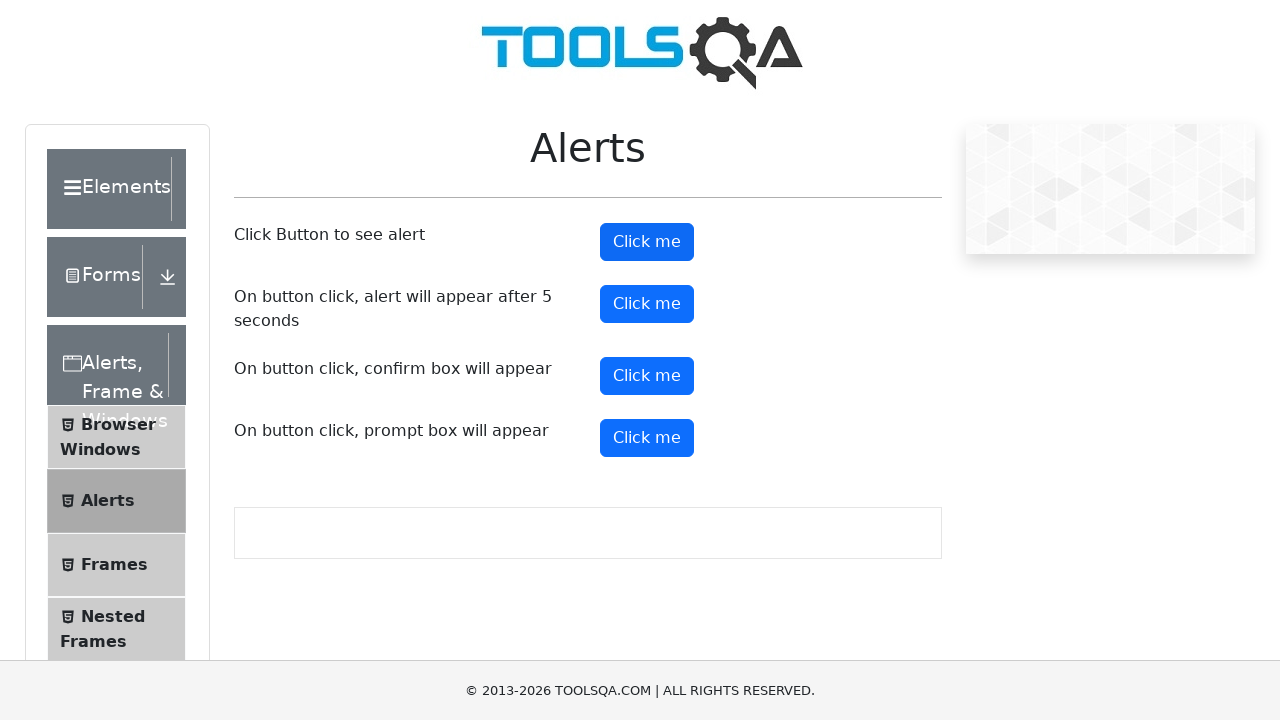

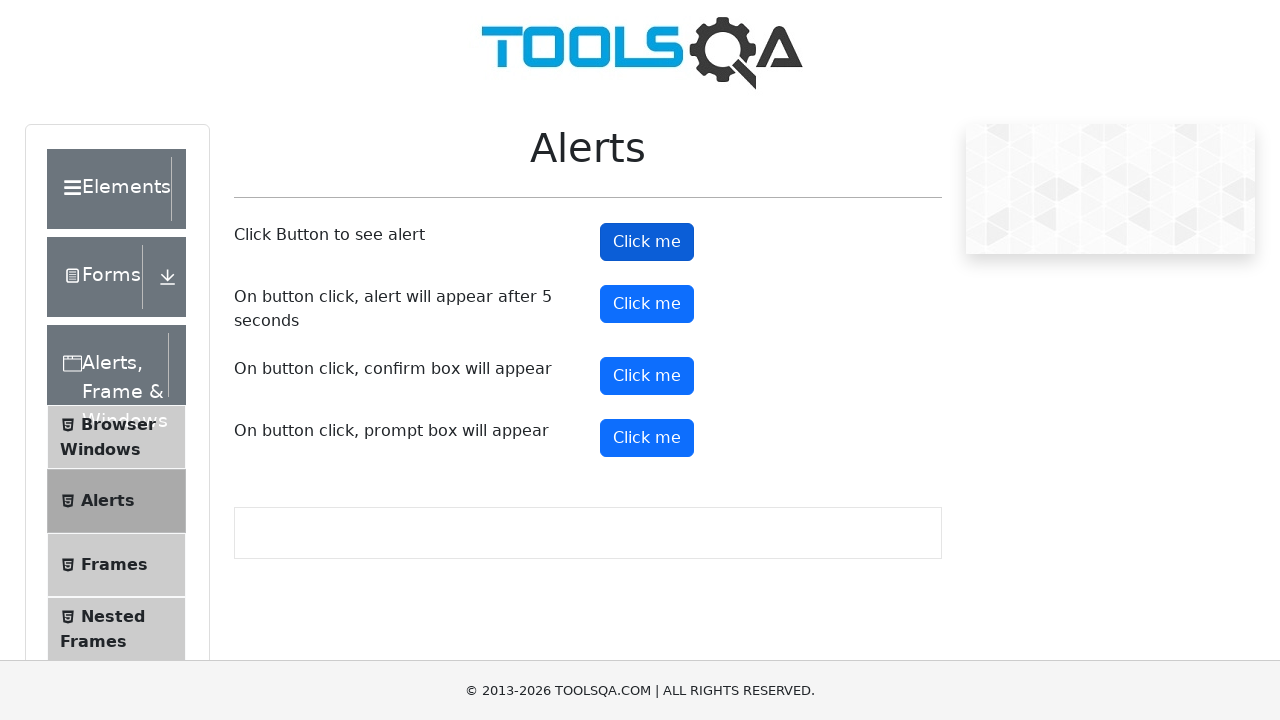